Tests editing a todo item by double-clicking, changing text, and pressing Enter

Starting URL: https://demo.playwright.dev/todomvc

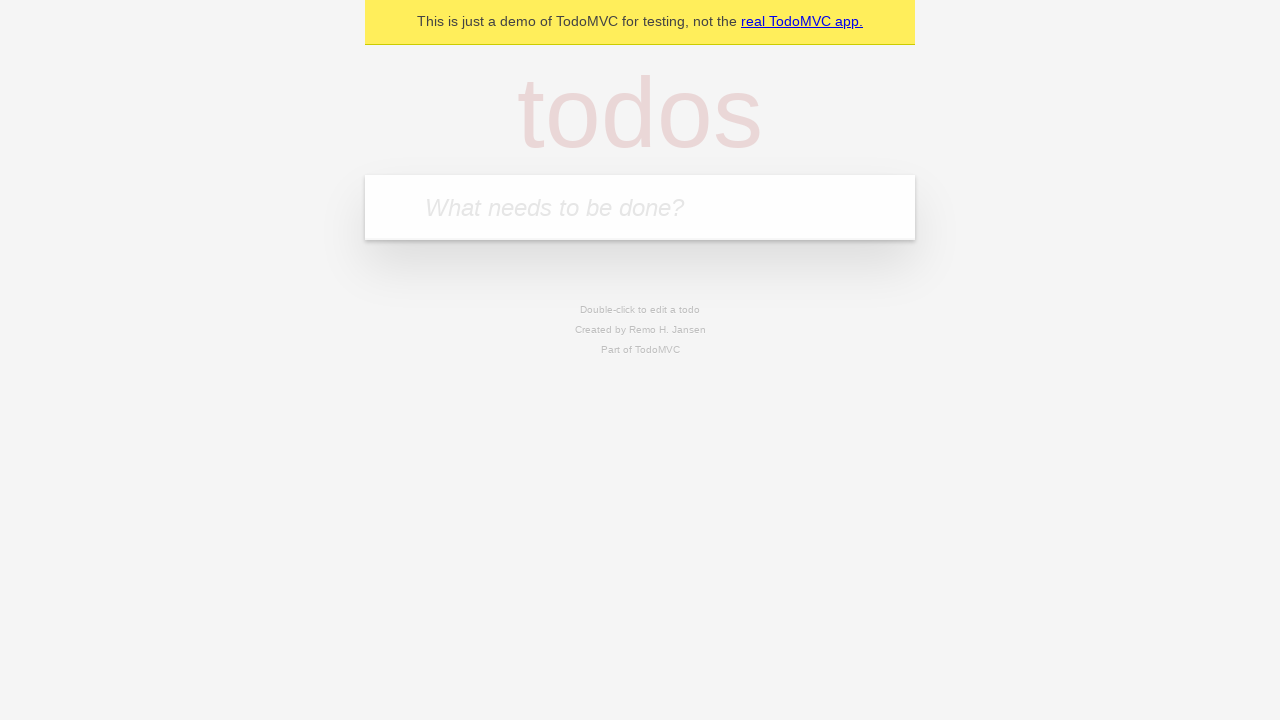

Filled new todo field with 'buy some cheese' on internal:attr=[placeholder="What needs to be done?"i]
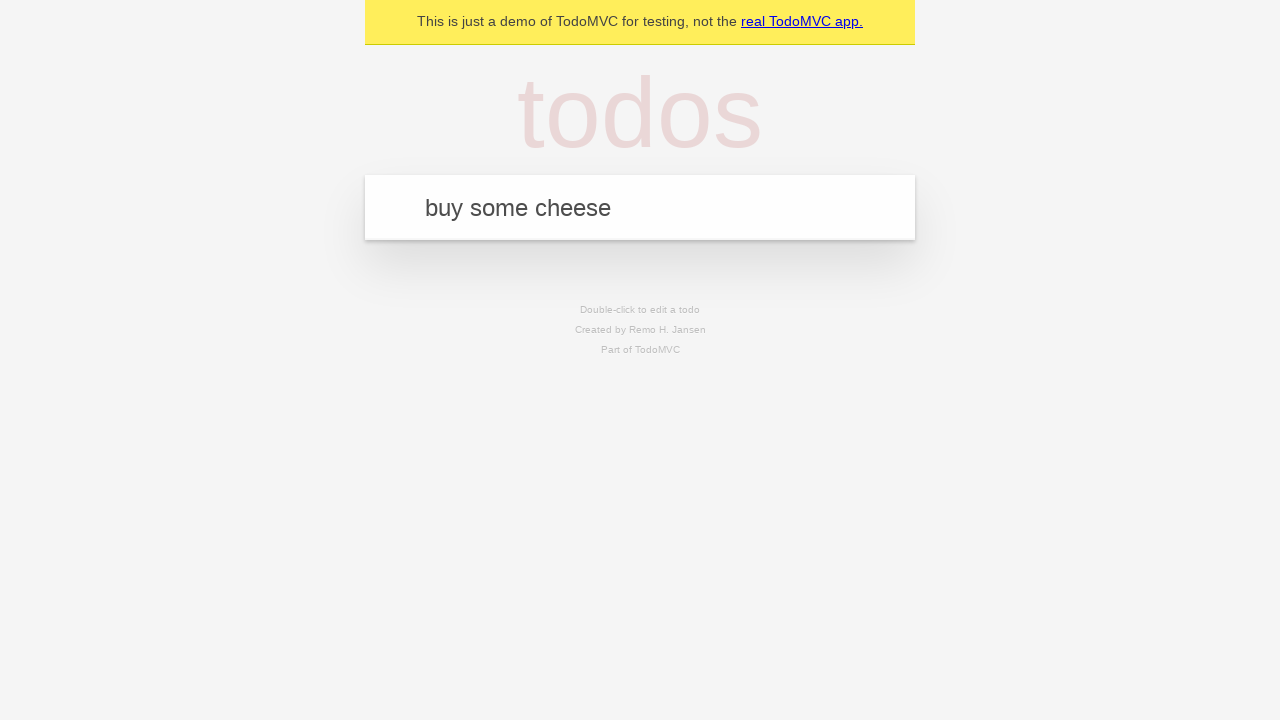

Pressed Enter to add 'buy some cheese' to todo list on internal:attr=[placeholder="What needs to be done?"i]
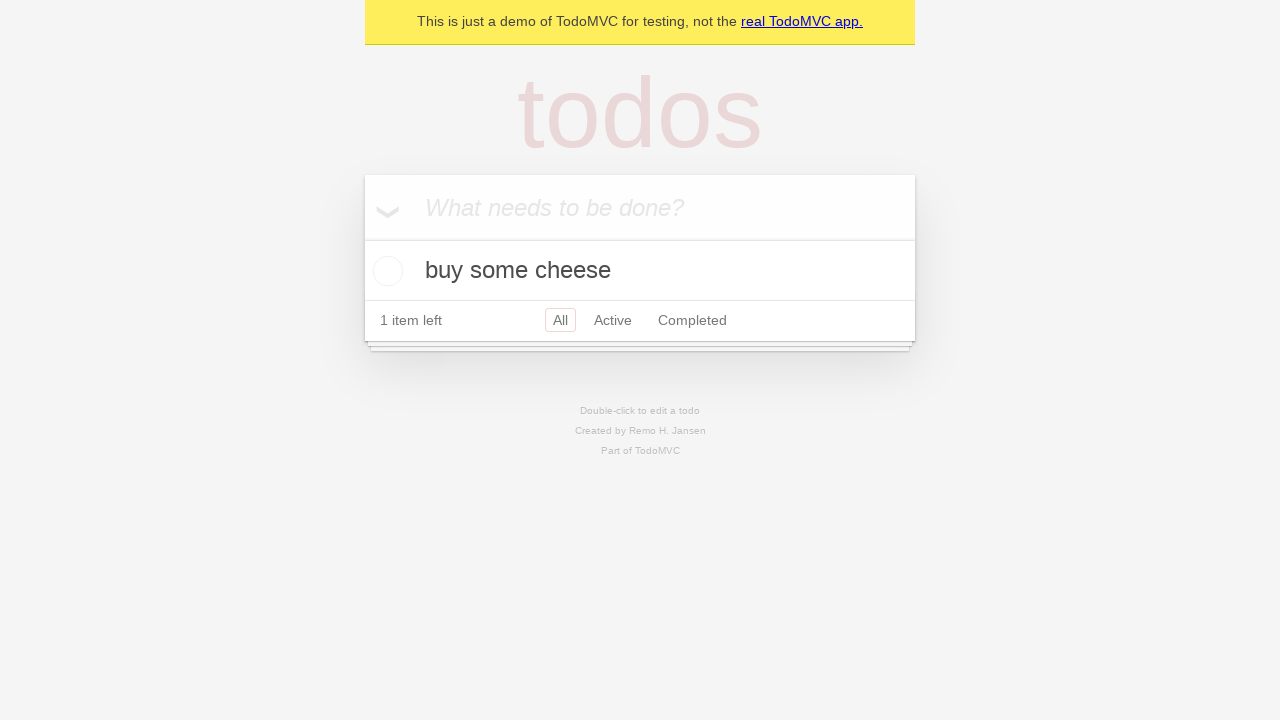

Filled new todo field with 'feed the cat' on internal:attr=[placeholder="What needs to be done?"i]
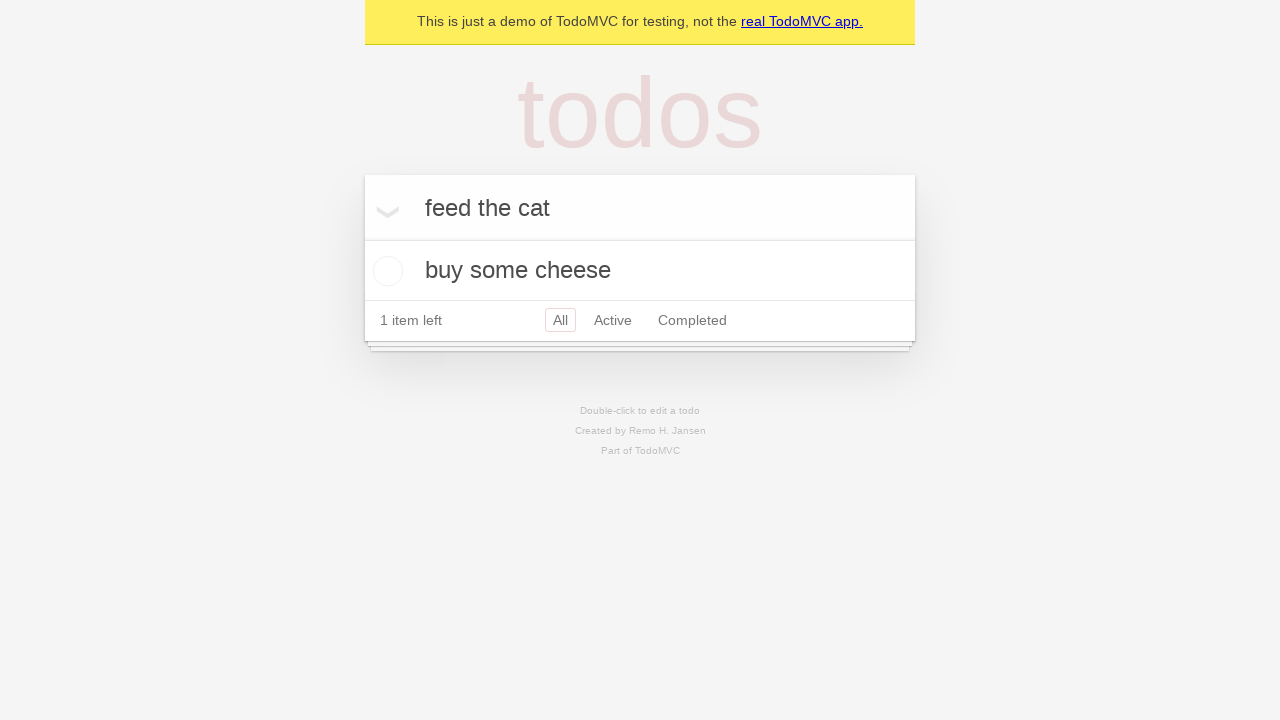

Pressed Enter to add 'feed the cat' to todo list on internal:attr=[placeholder="What needs to be done?"i]
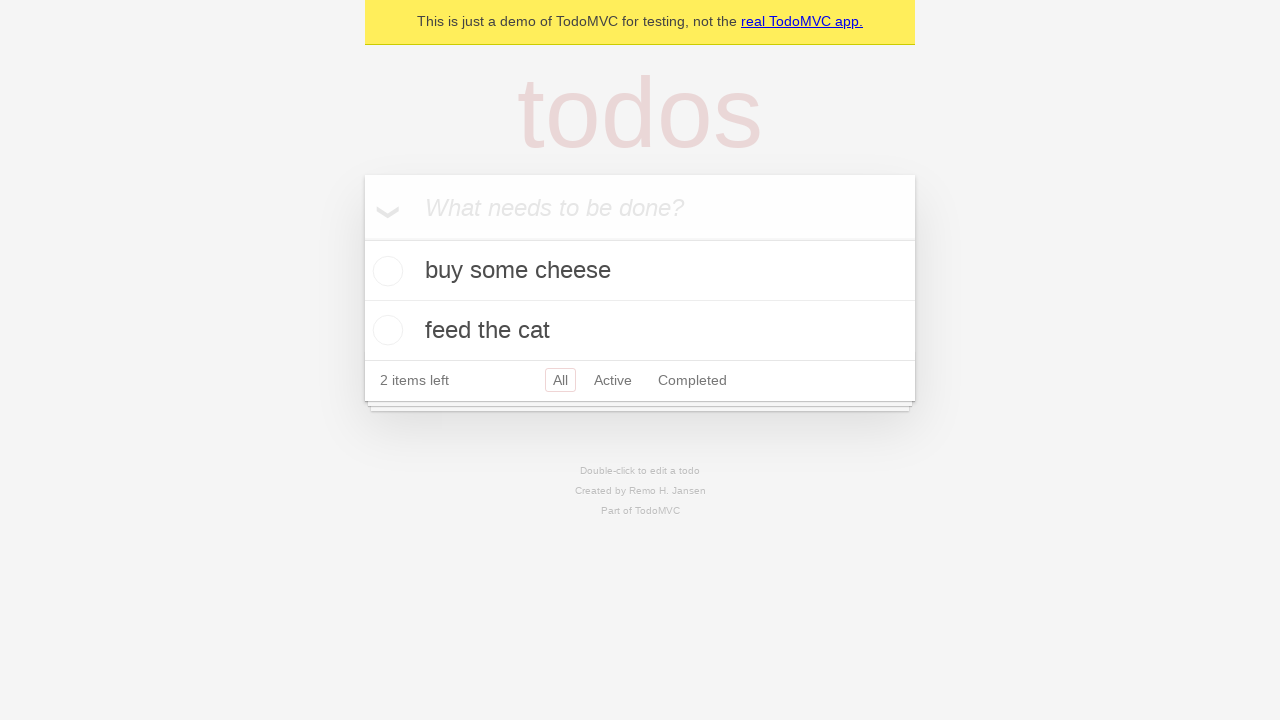

Filled new todo field with 'book a doctors appointment' on internal:attr=[placeholder="What needs to be done?"i]
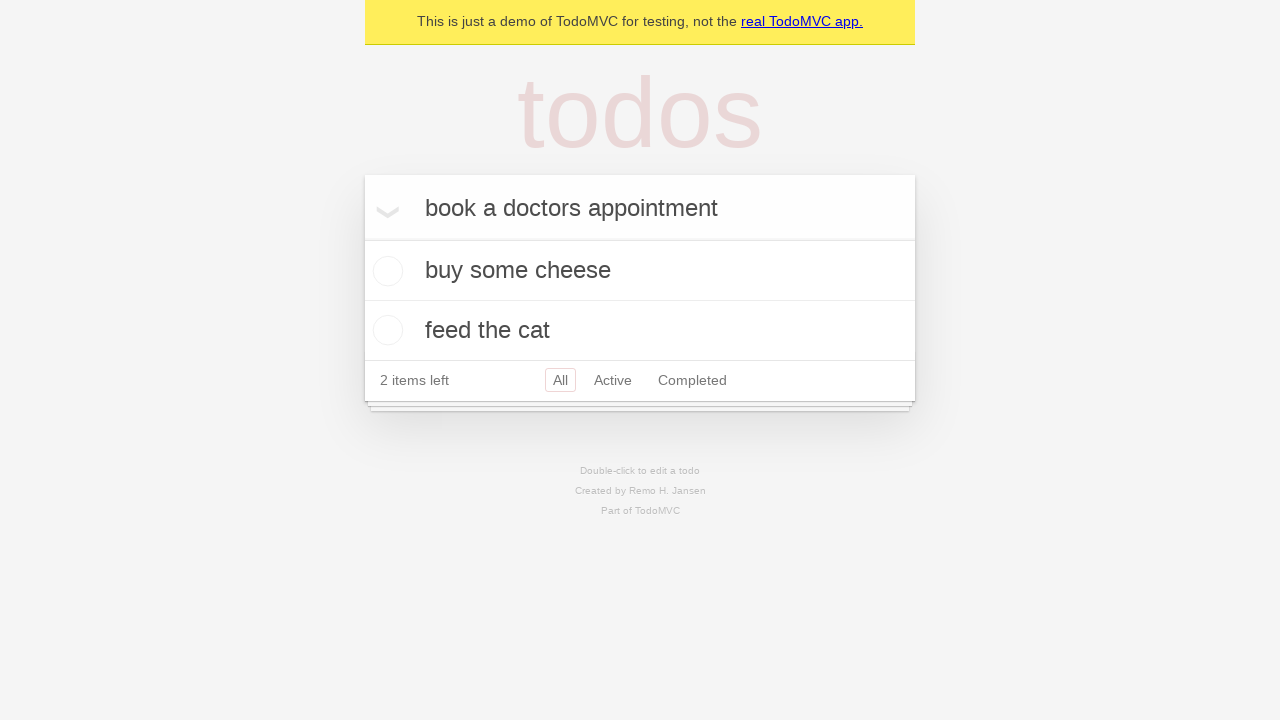

Pressed Enter to add 'book a doctors appointment' to todo list on internal:attr=[placeholder="What needs to be done?"i]
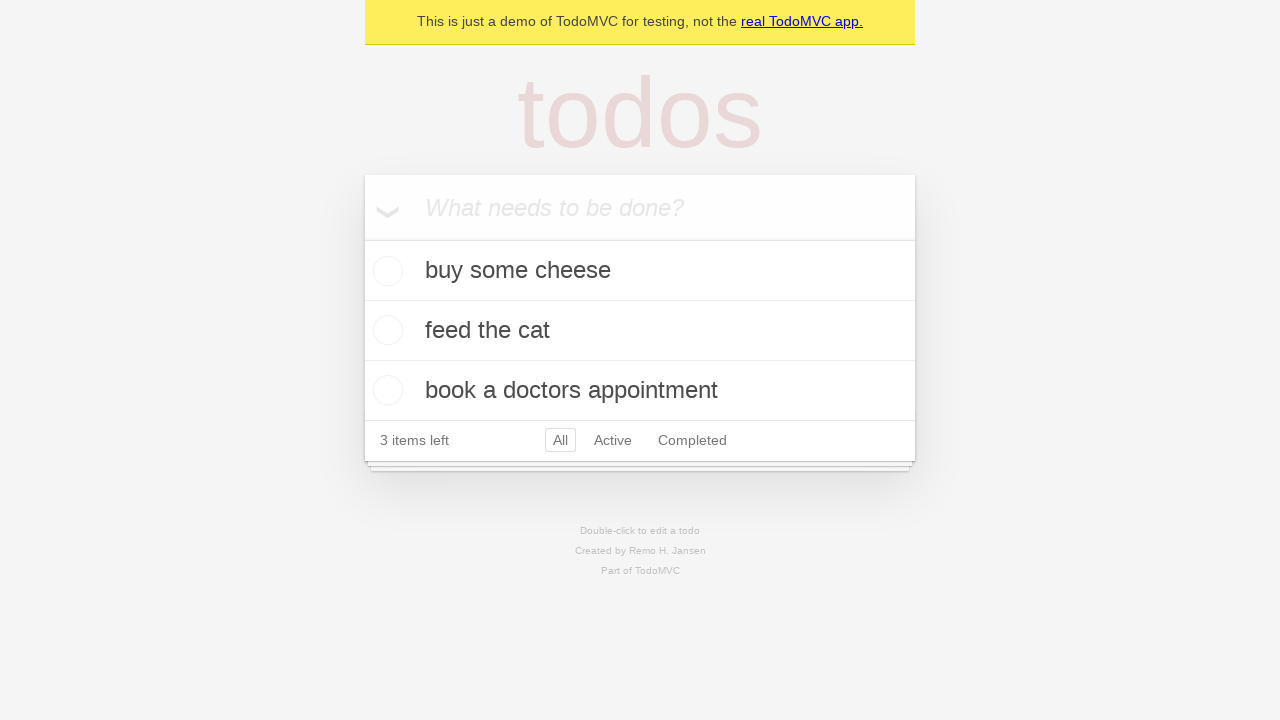

Waited for all 3 todo items to load
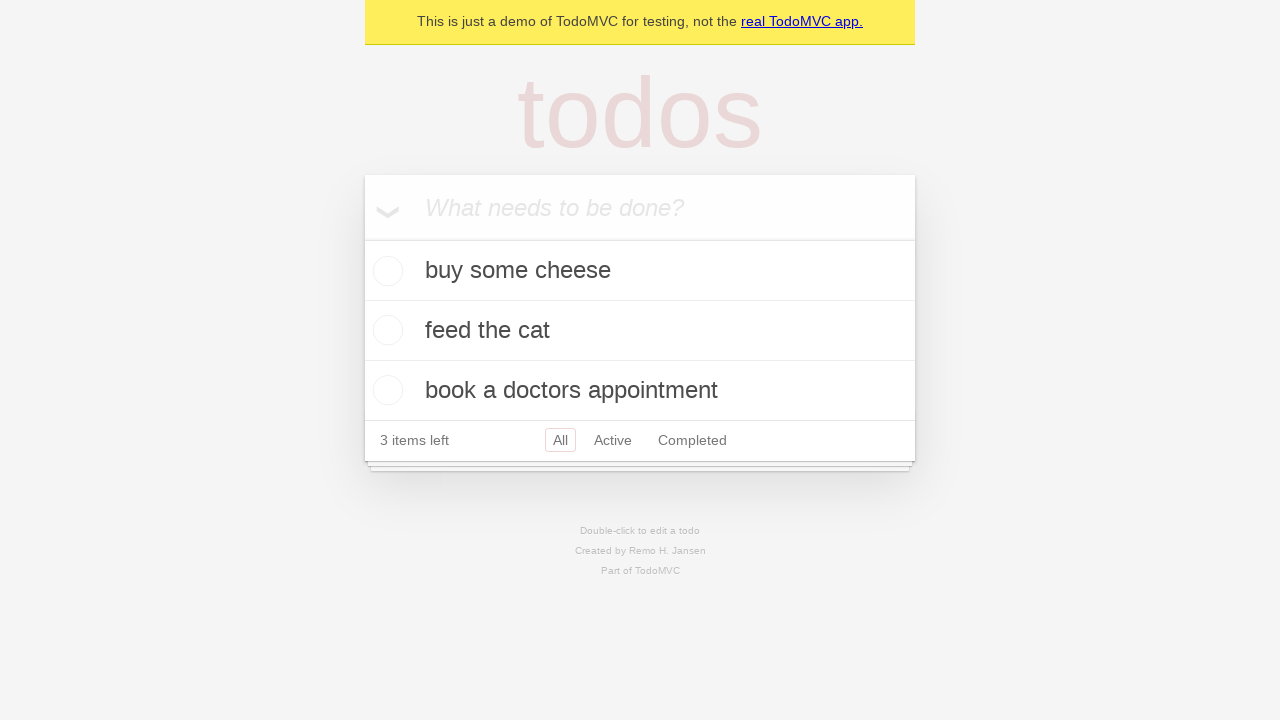

Located all todo items
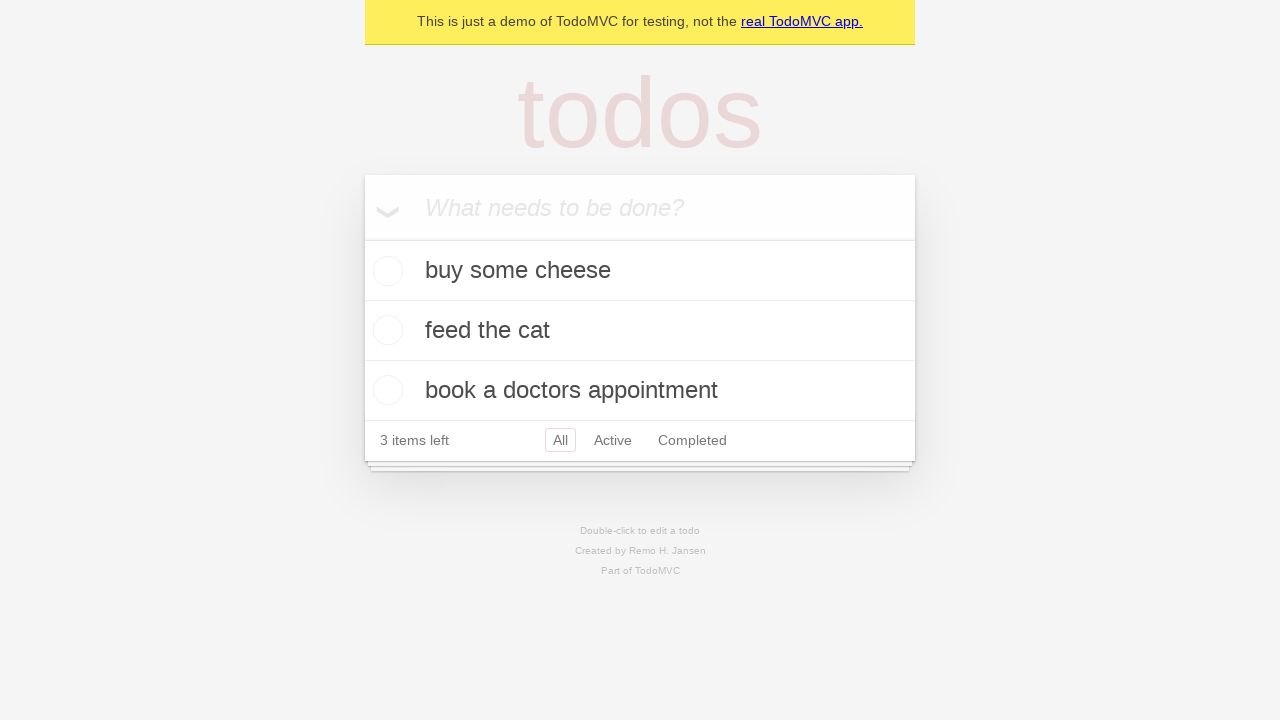

Selected second todo item
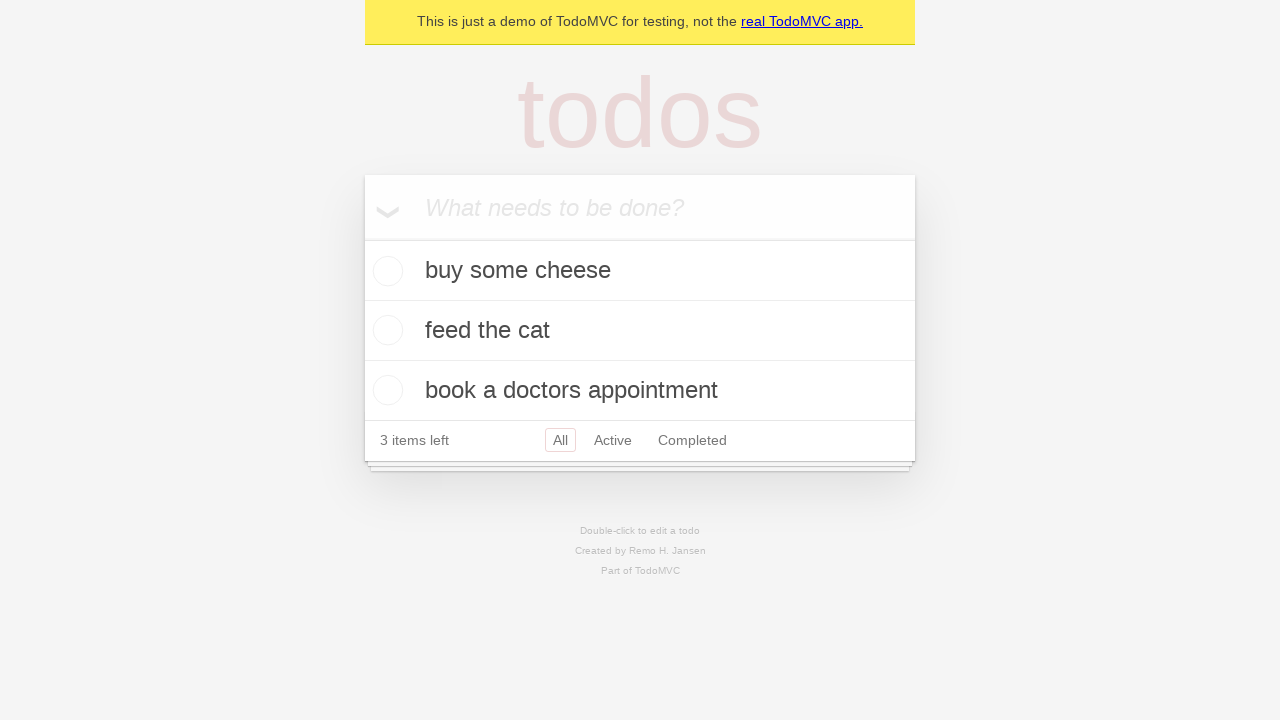

Double-clicked second todo item to enter edit mode at (640, 331) on internal:testid=[data-testid="todo-item"s] >> nth=1
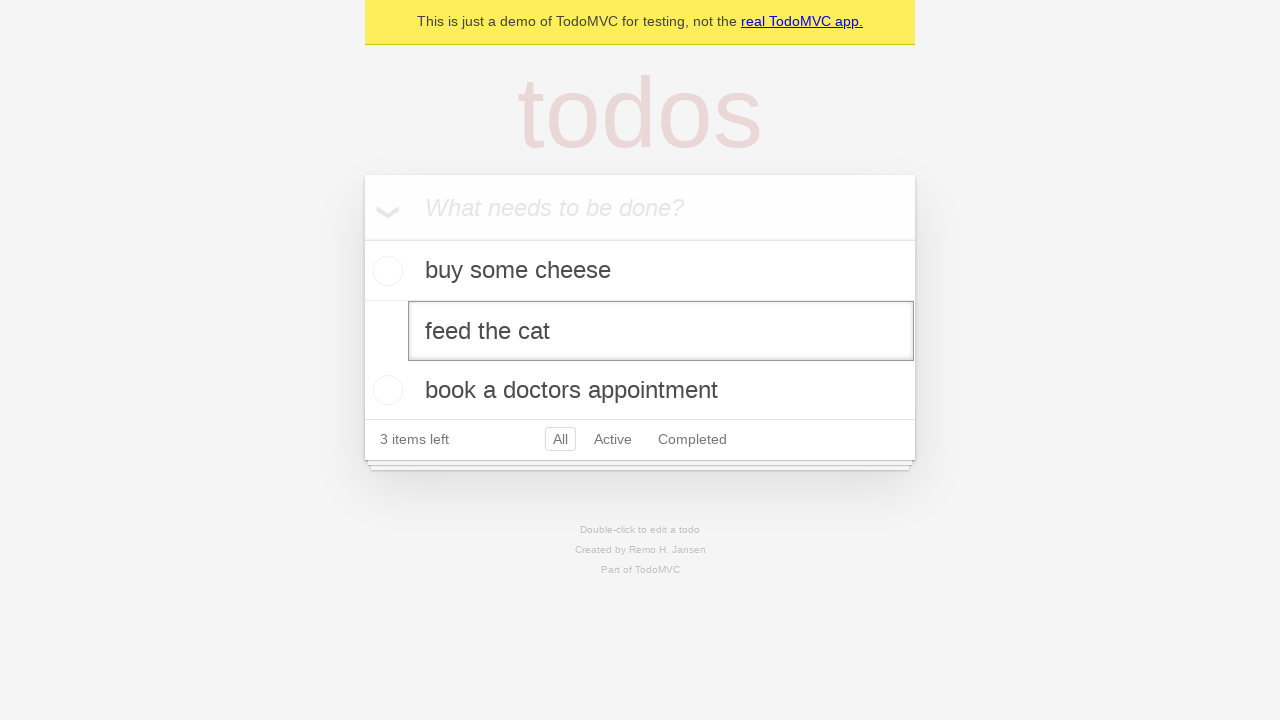

Located edit textbox for the todo item
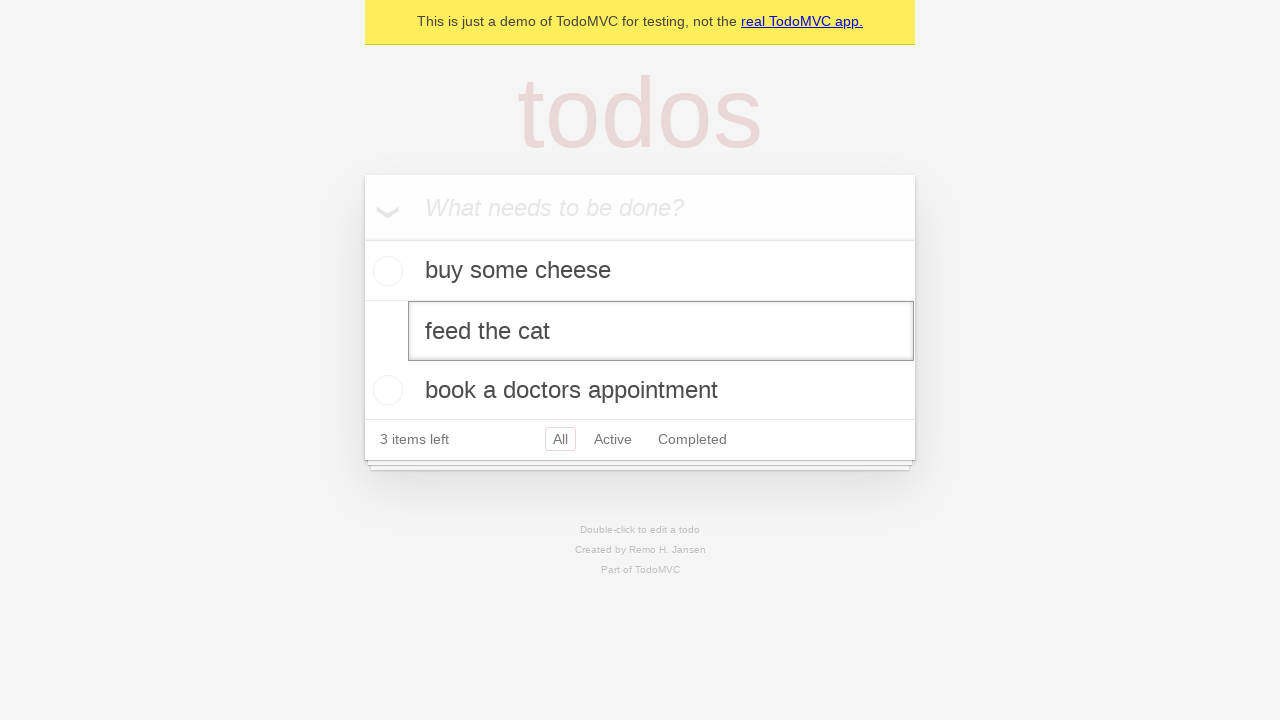

Changed todo text to 'buy some sausages' on internal:testid=[data-testid="todo-item"s] >> nth=1 >> internal:role=textbox[nam
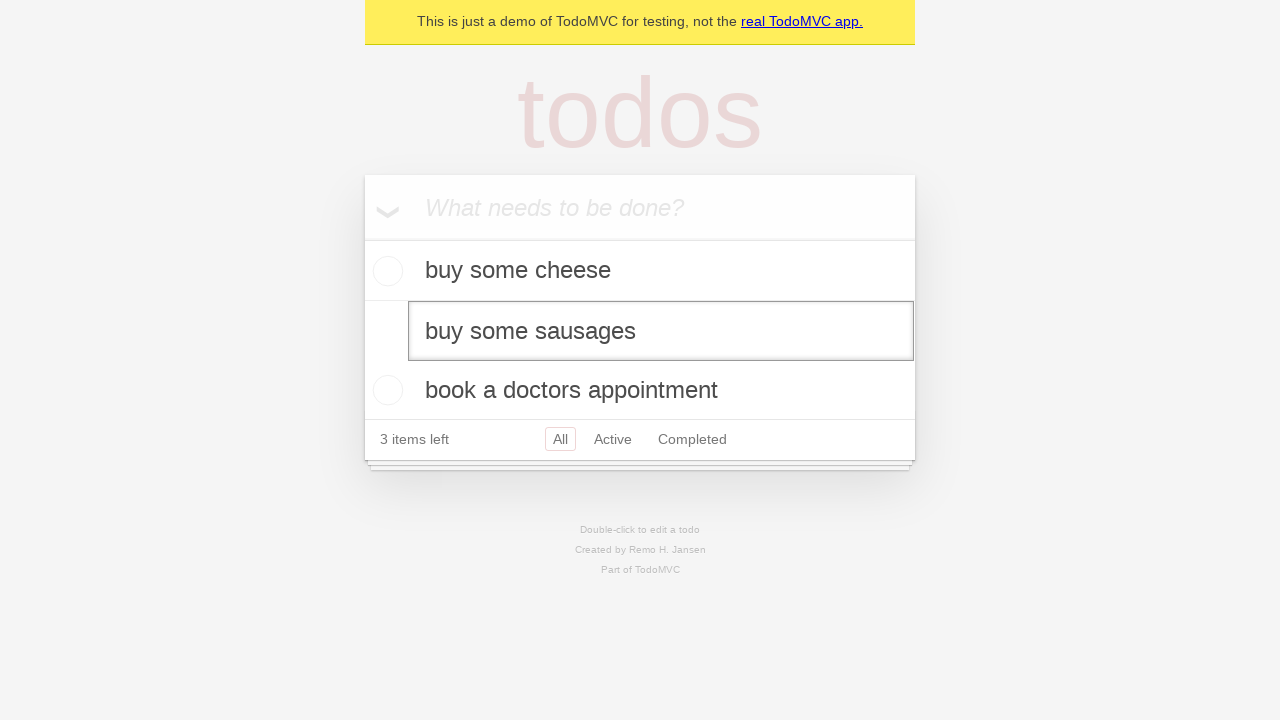

Pressed Enter to confirm the edited todo on internal:testid=[data-testid="todo-item"s] >> nth=1 >> internal:role=textbox[nam
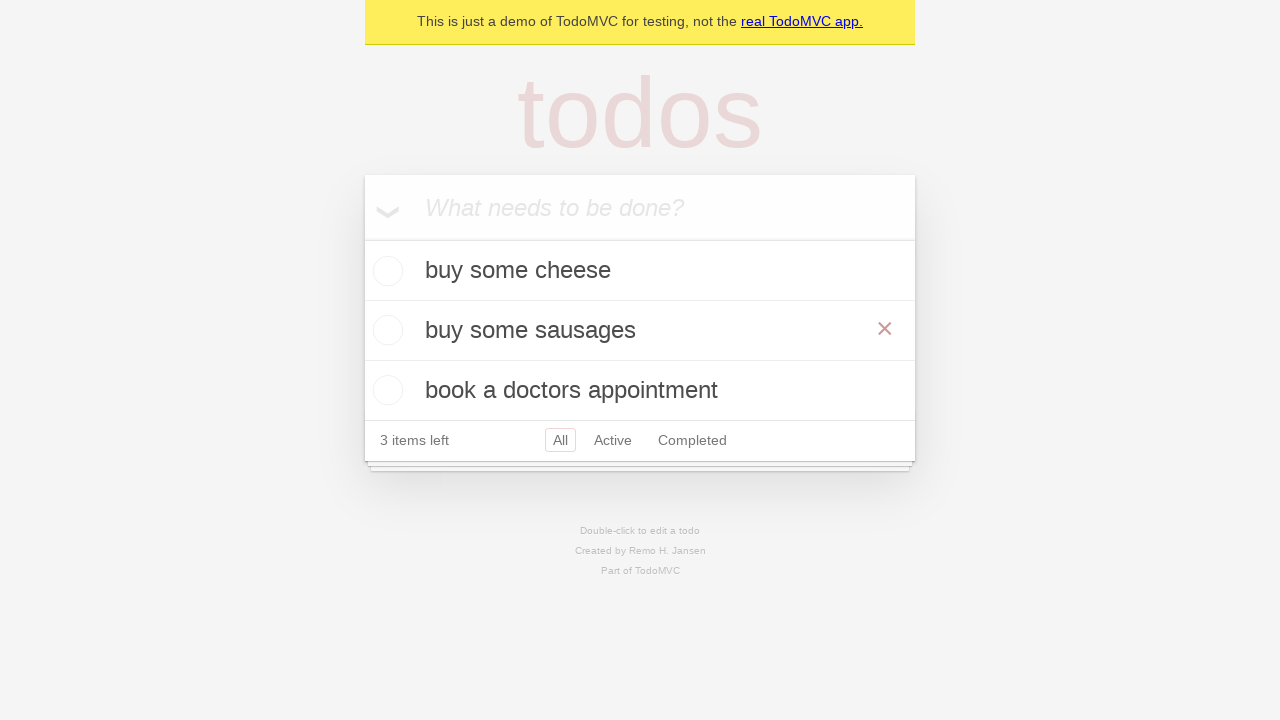

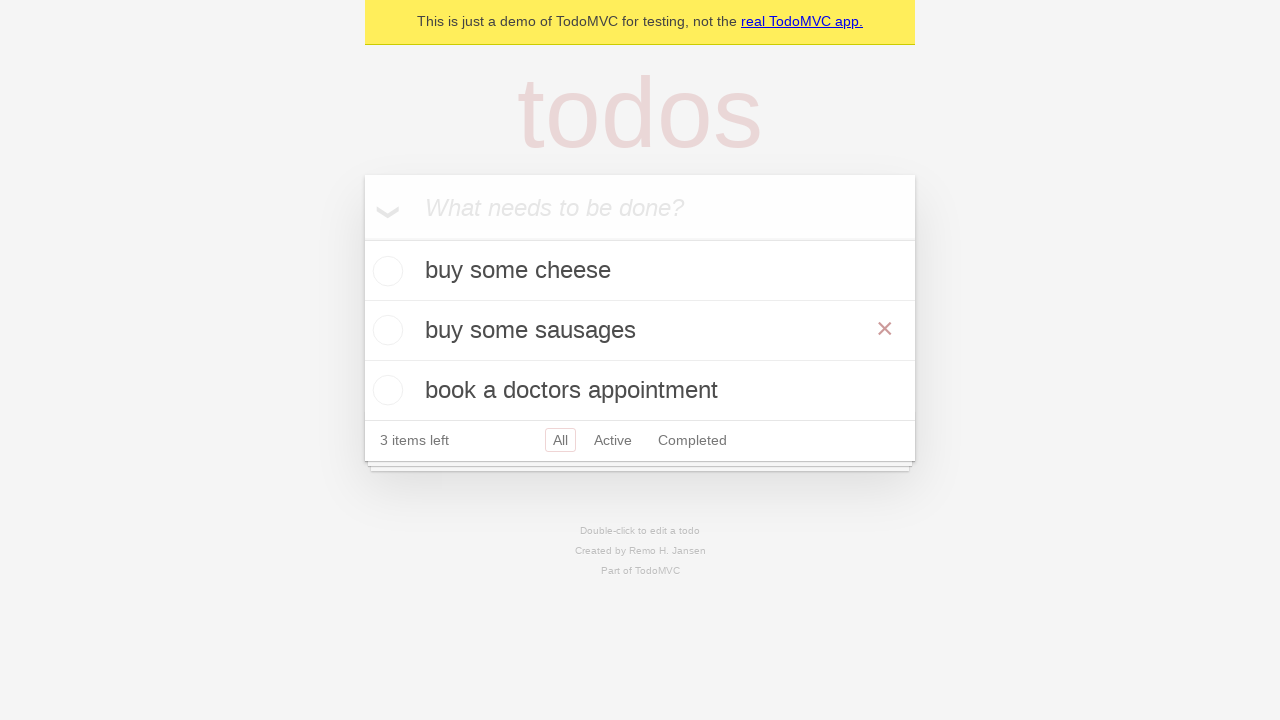